Tests table sorting by clicking the Due column header and verifying values are sorted in ascending order

Starting URL: http://the-internet.herokuapp.com/tables

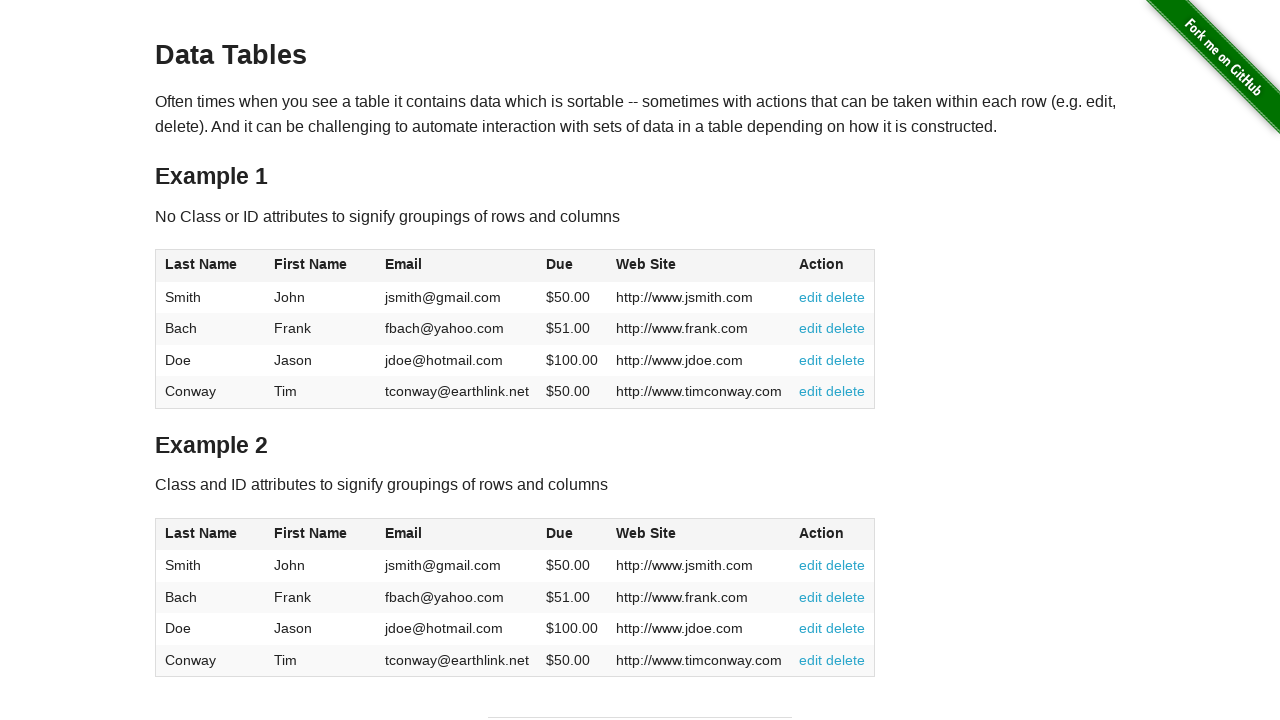

Clicked Due column header to sort table at (572, 266) on #table1 thead tr th:nth-of-type(4)
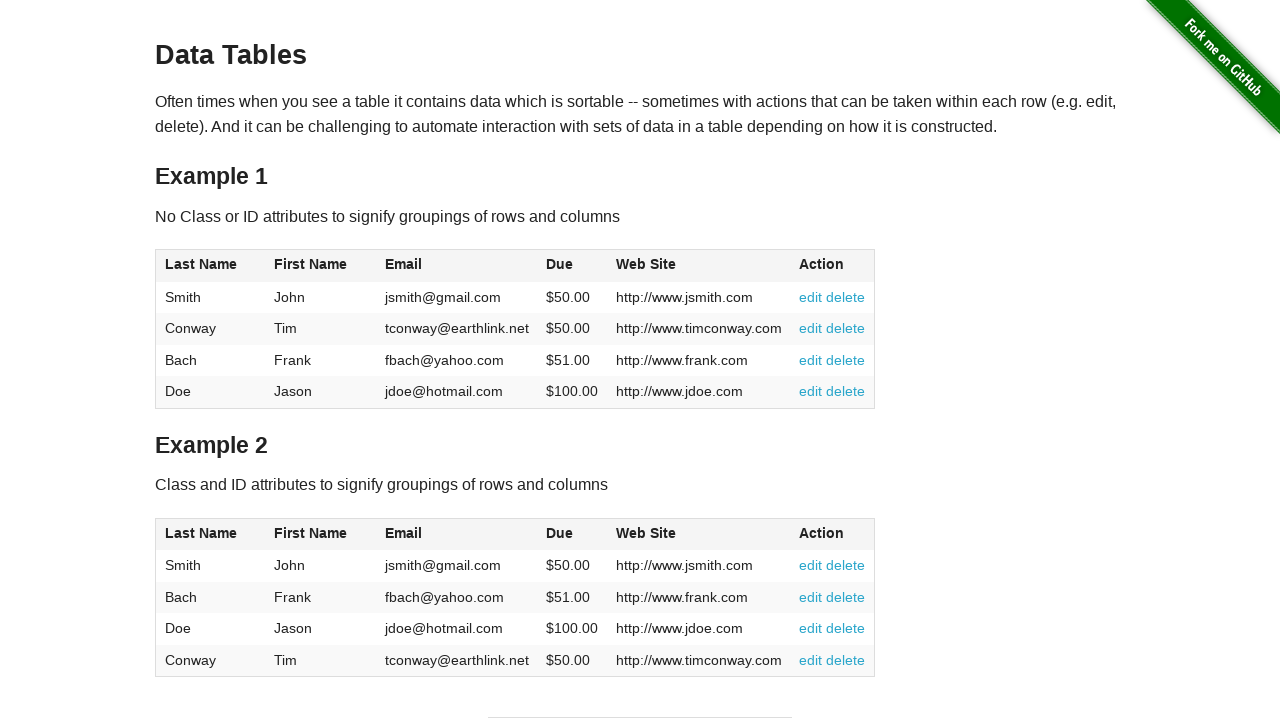

Table sorted by Due column in ascending order
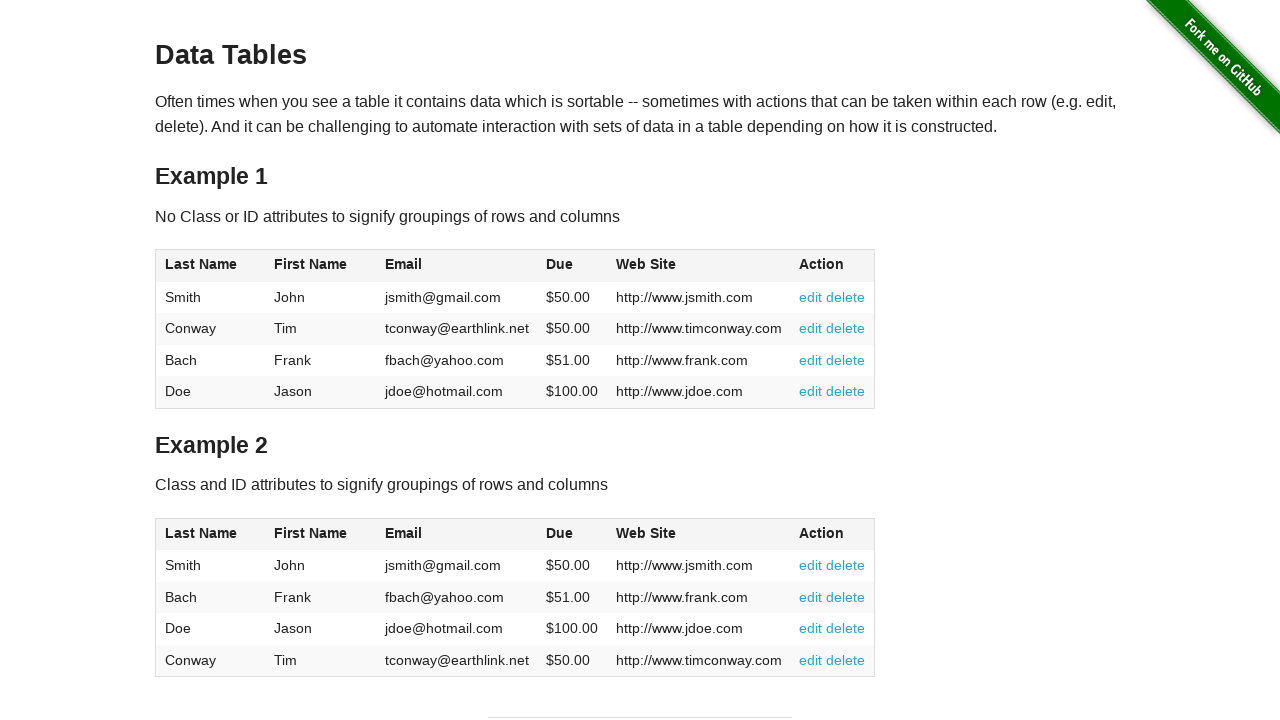

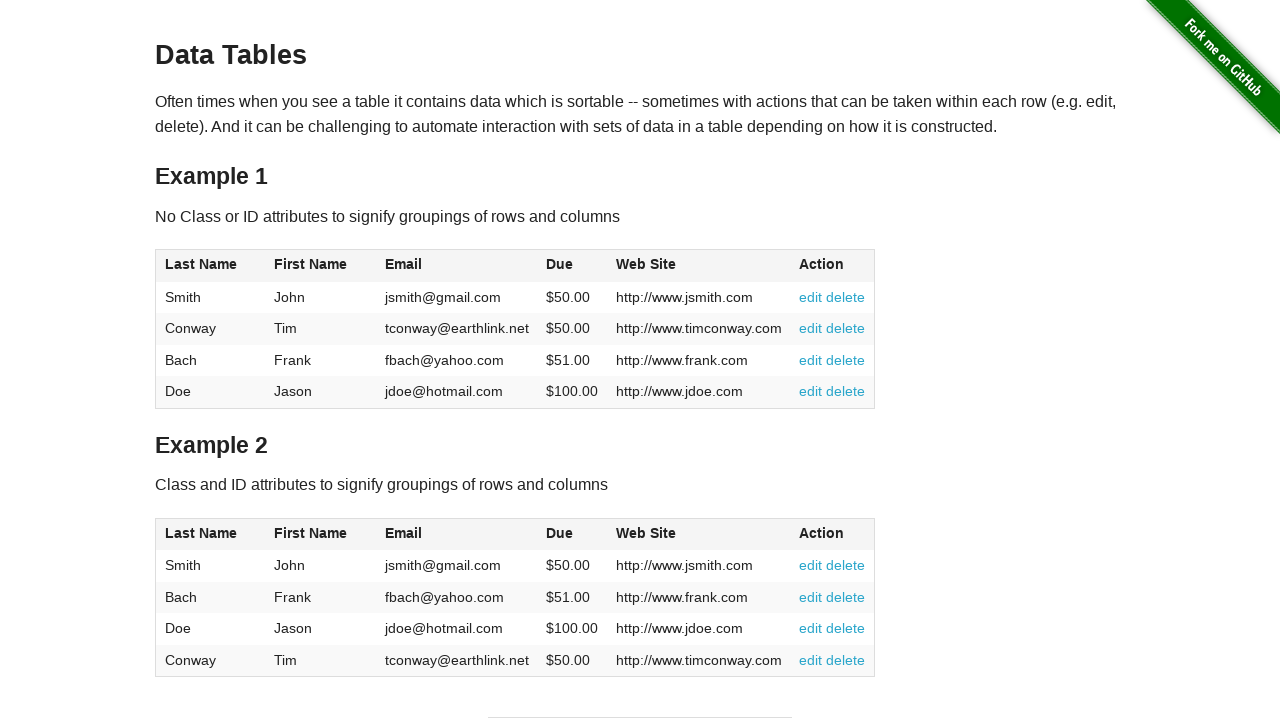